Tests that browser back button navigates through filter history correctly.

Starting URL: https://demo.playwright.dev/todomvc

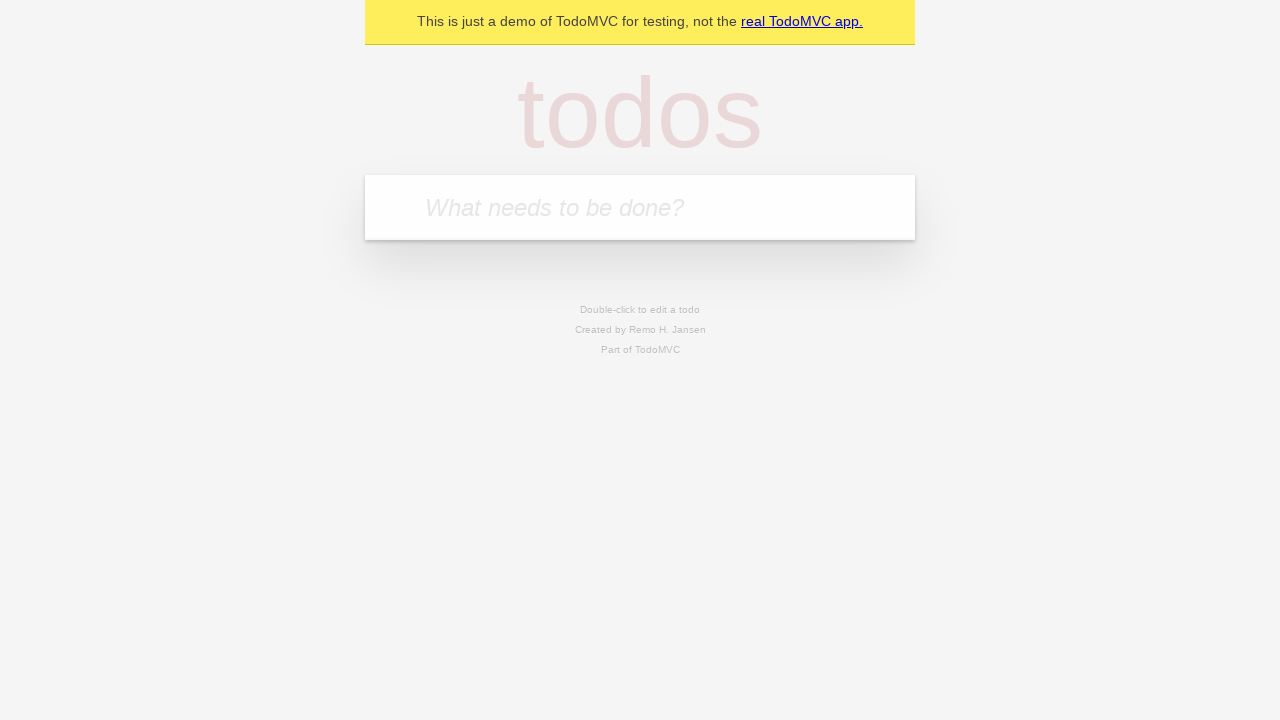

Filled new todo input with 'buy some cheese' on .new-todo
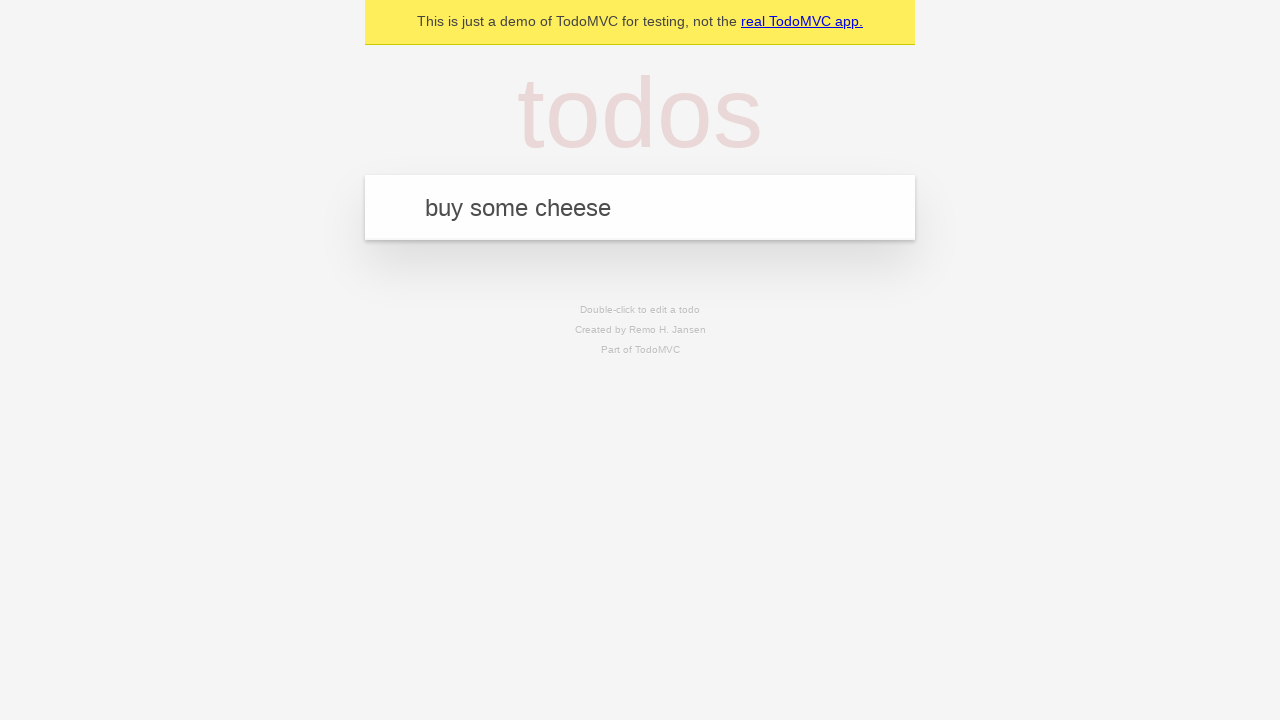

Pressed Enter to create first todo on .new-todo
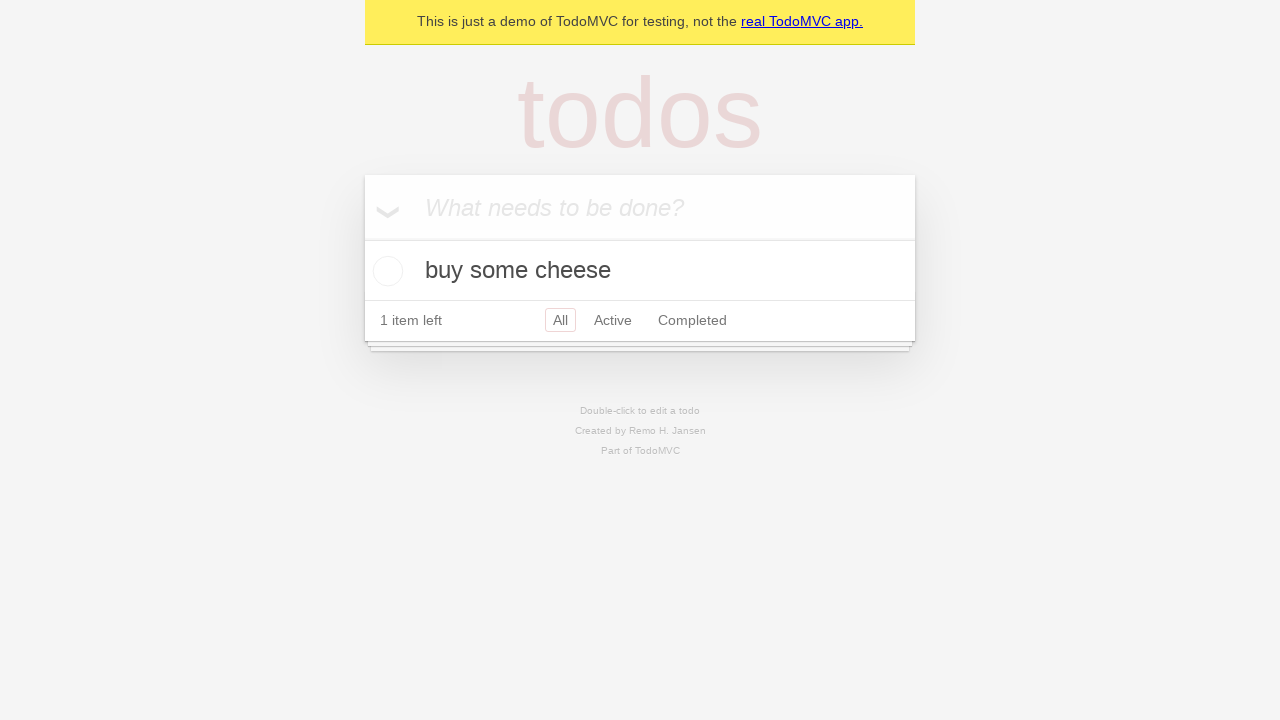

Filled new todo input with 'feed the cat' on .new-todo
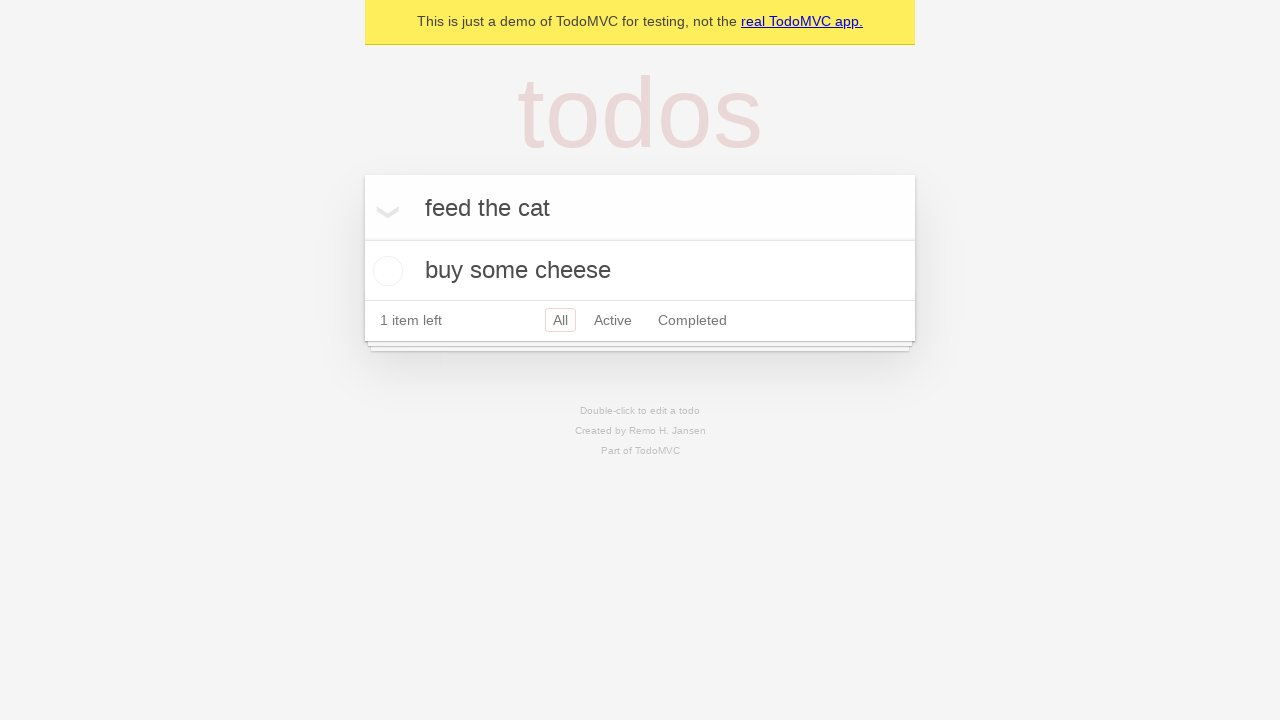

Pressed Enter to create second todo on .new-todo
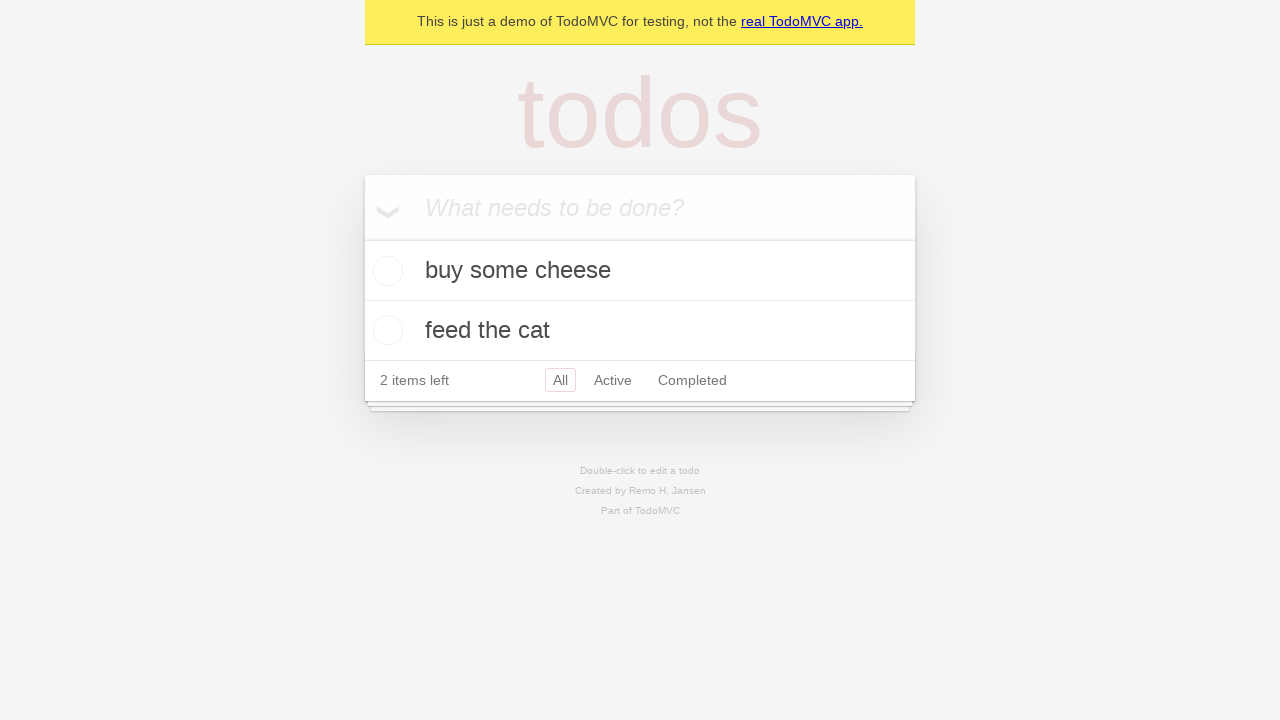

Filled new todo input with 'book a doctors appointment' on .new-todo
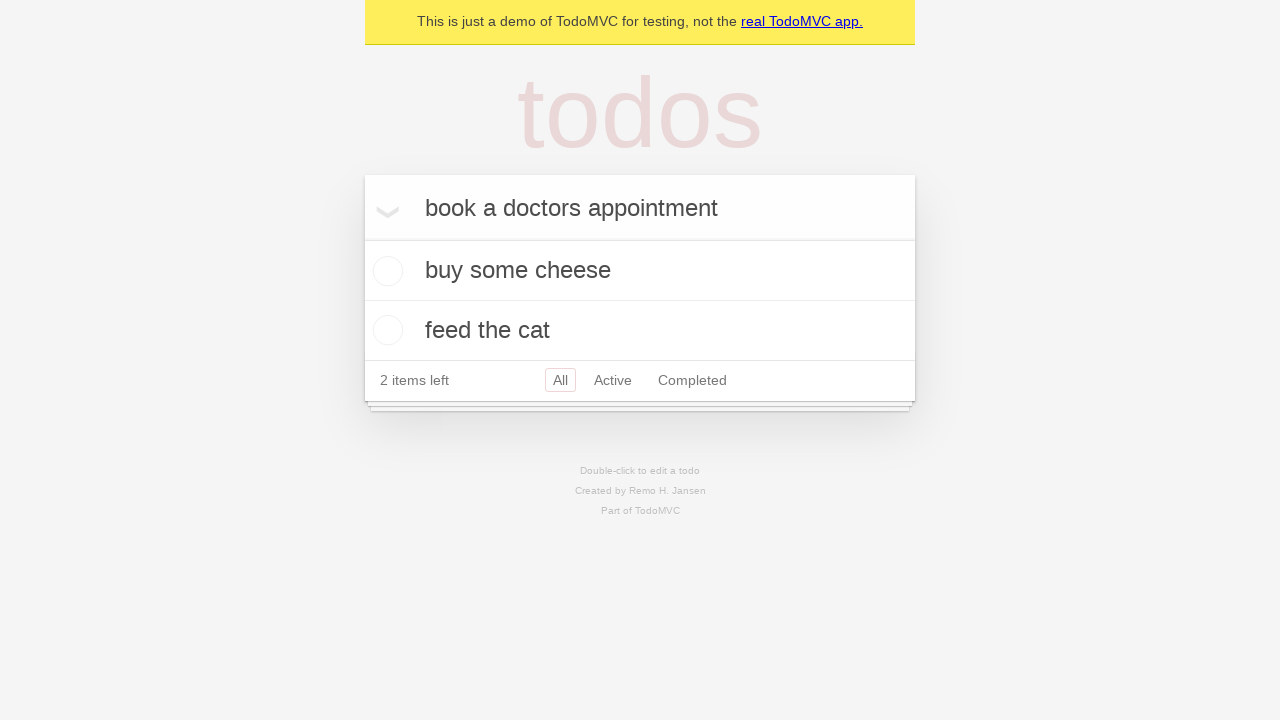

Pressed Enter to create third todo on .new-todo
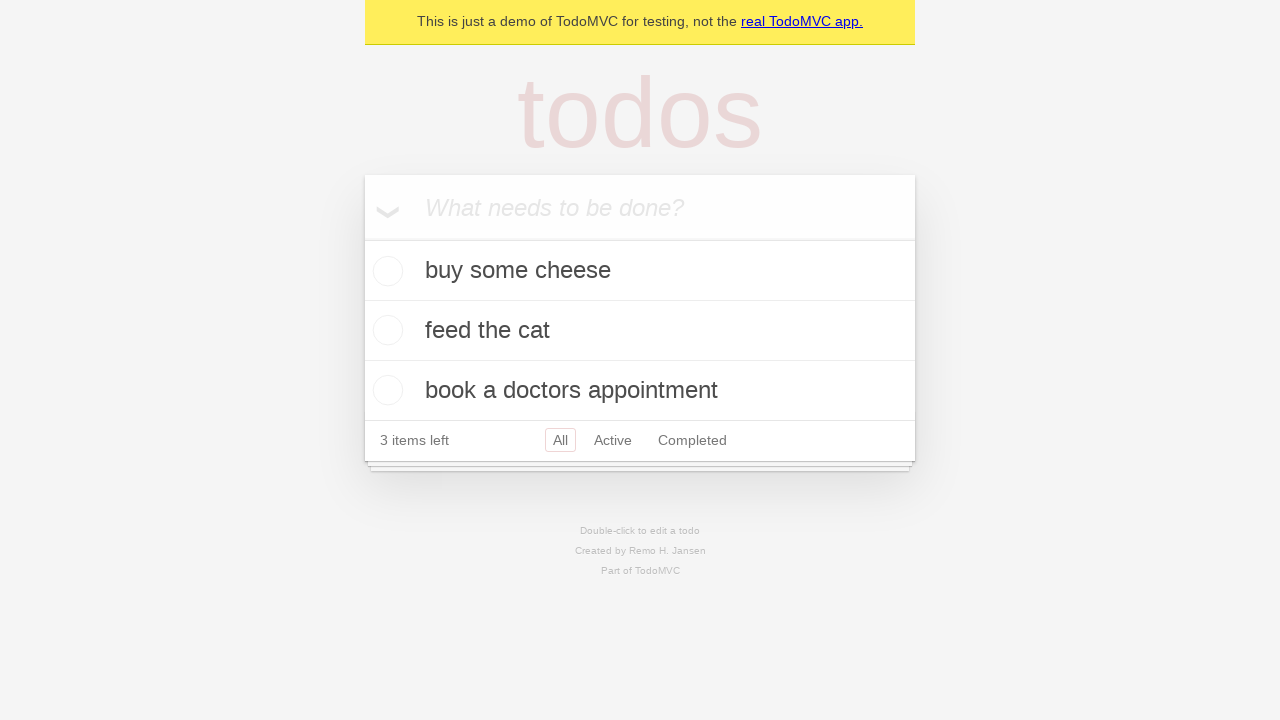

Marked second todo as complete at (385, 330) on .todo-list li .toggle >> nth=1
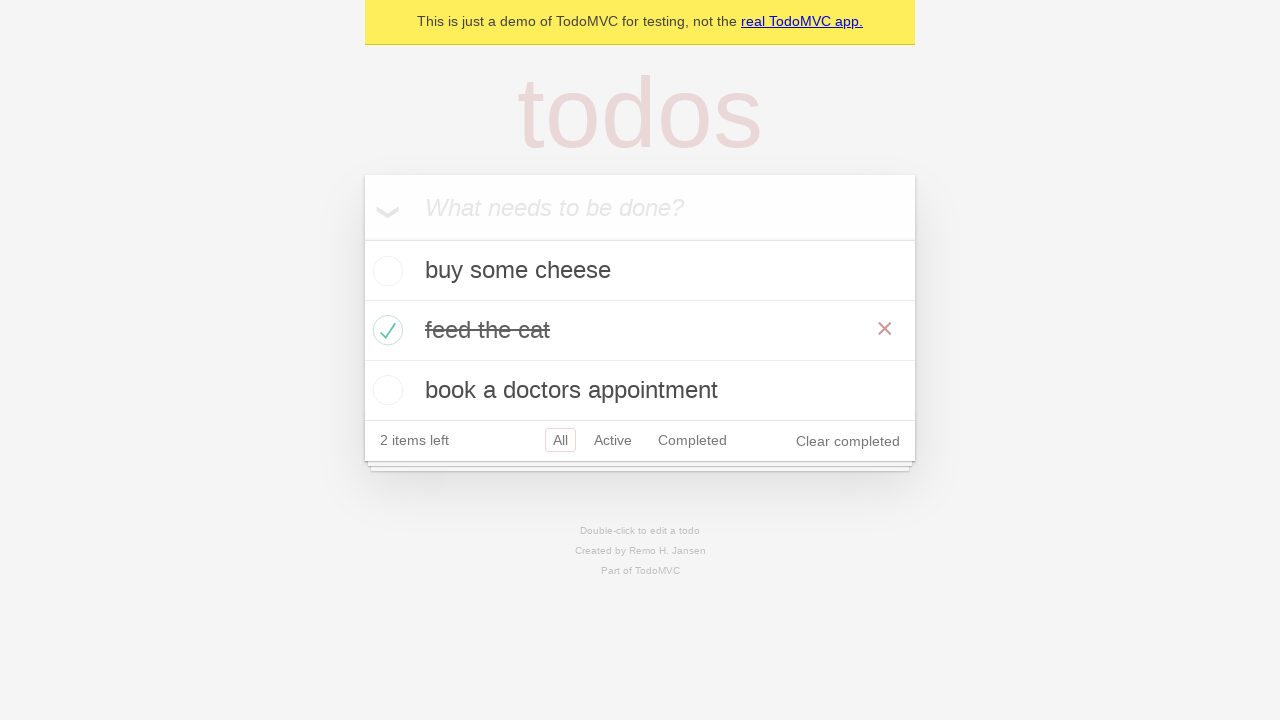

Clicked All filter at (560, 440) on .filters >> text=All
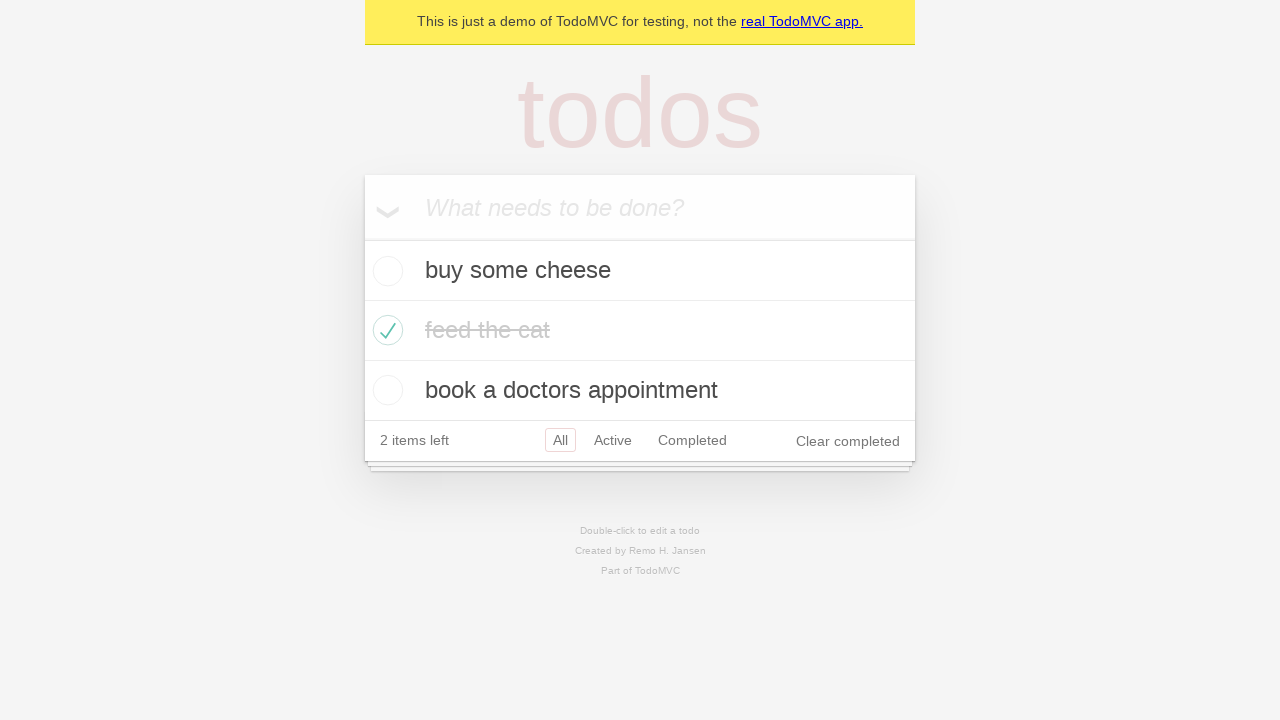

Clicked Active filter at (613, 440) on .filters >> text=Active
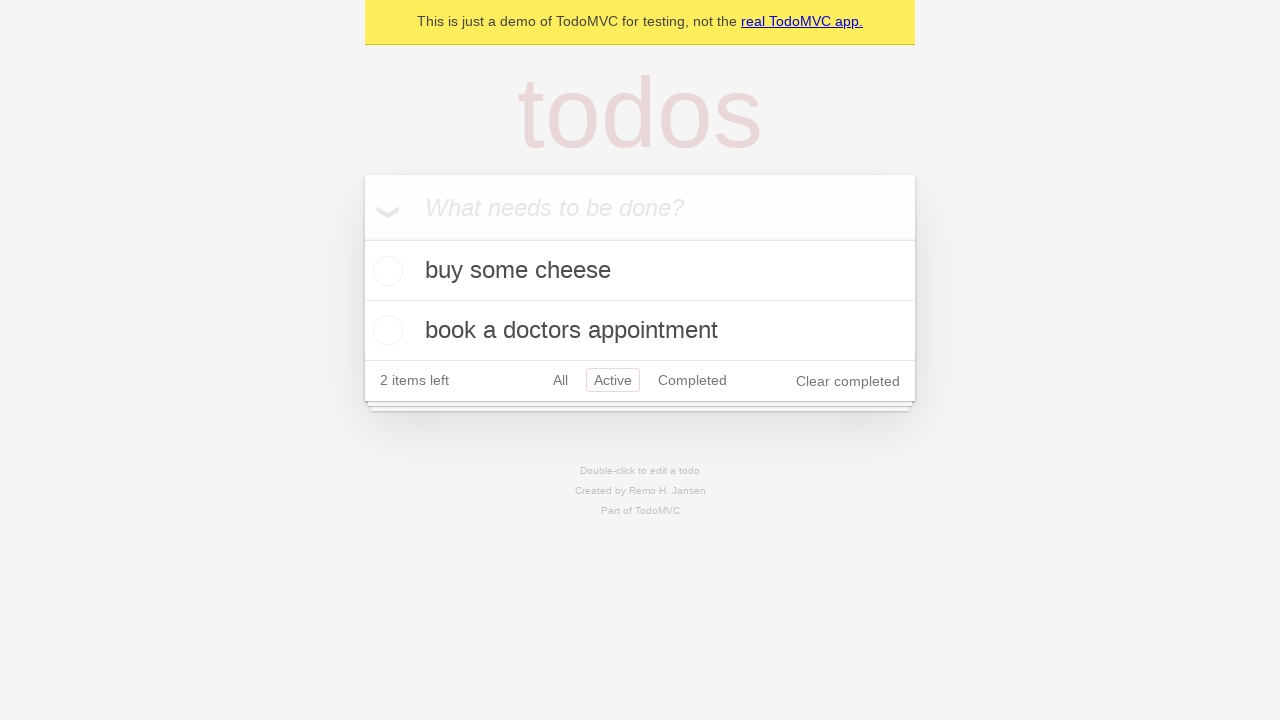

Clicked Completed filter at (692, 380) on .filters >> text=Completed
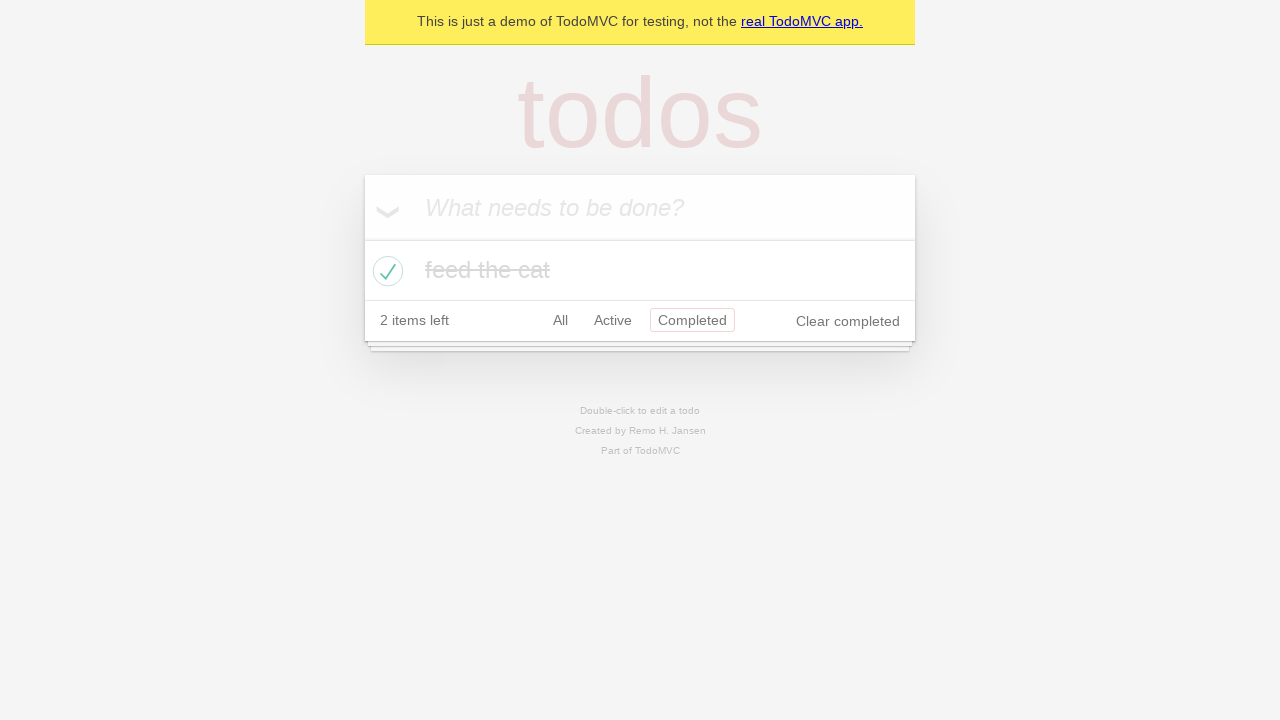

Navigated back to Active filter
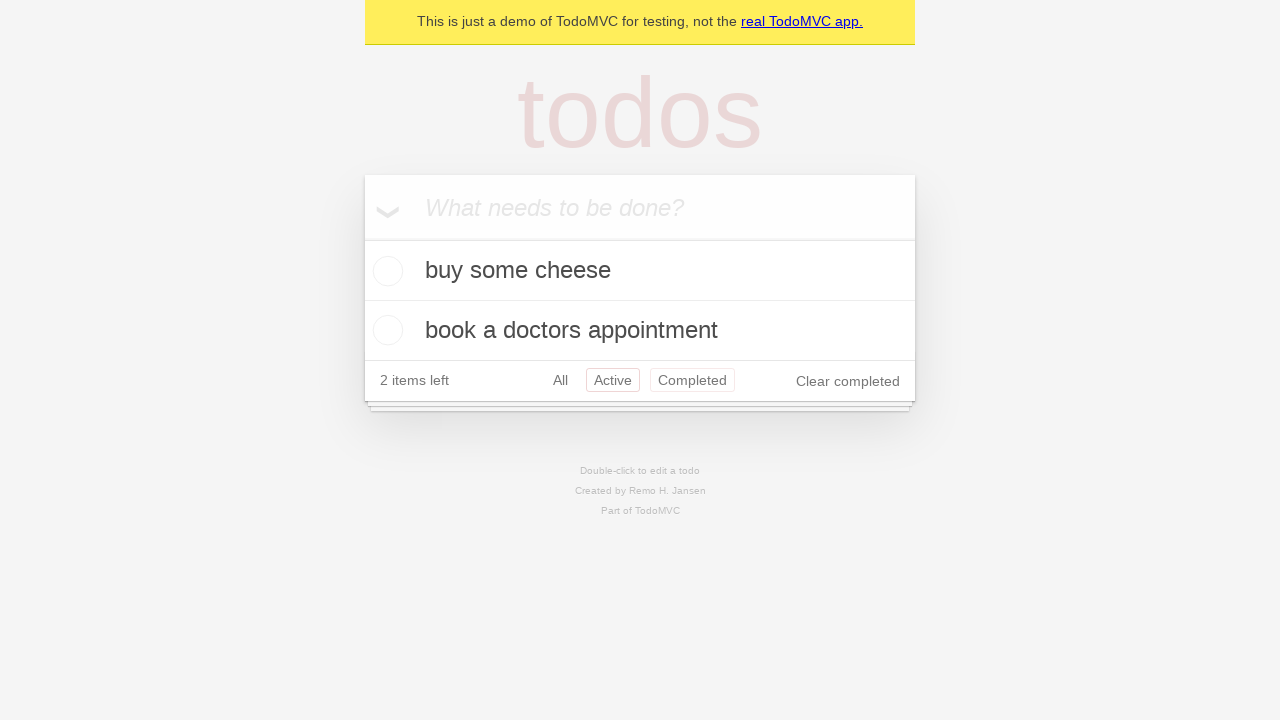

Navigated back to All filter
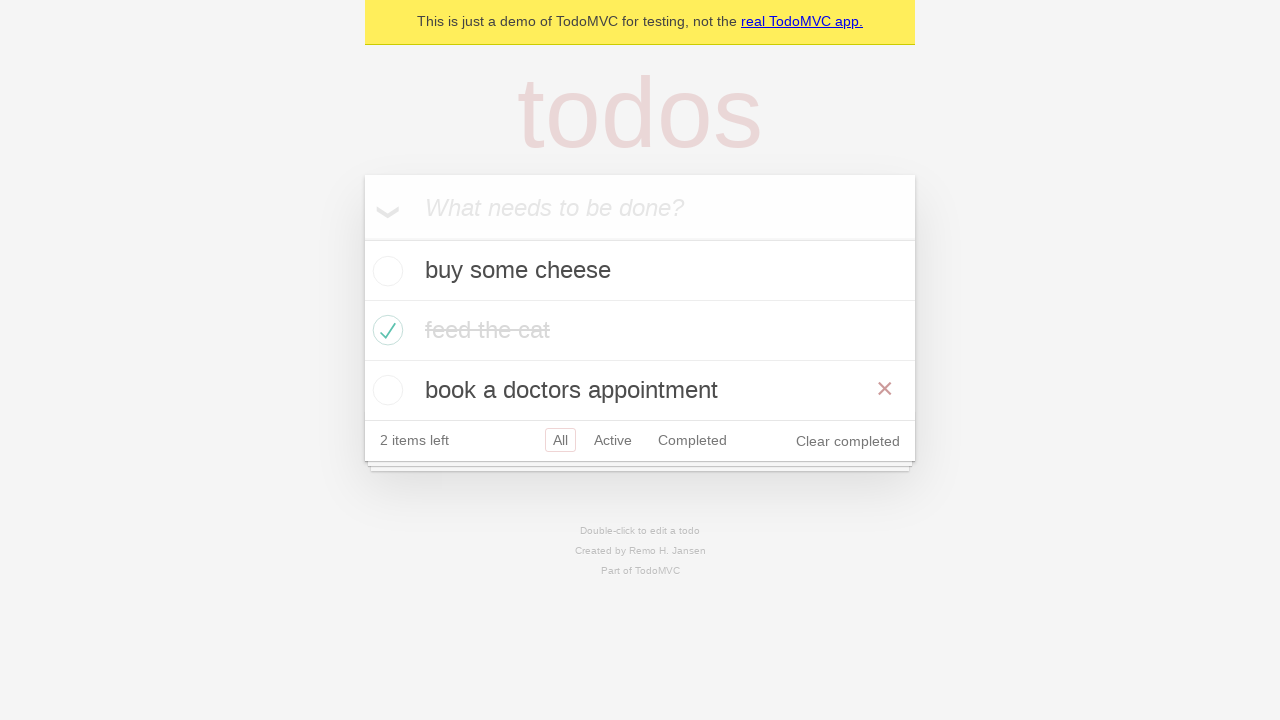

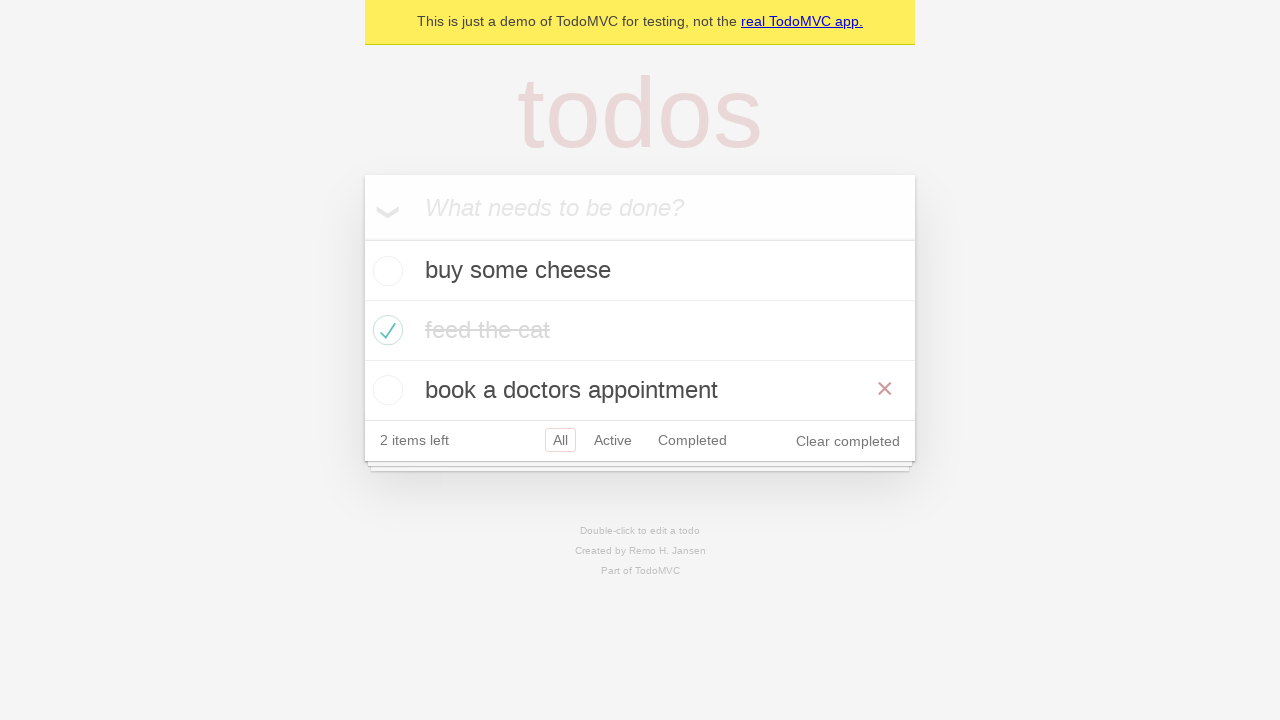